Scrolls to the bottom of the Selenium Java course landing page to trigger lazy-loaded dynamic elements to appear, then waits for them to load.

Starting URL: https://ultimateqa.com/selenium-webdriver-java-course

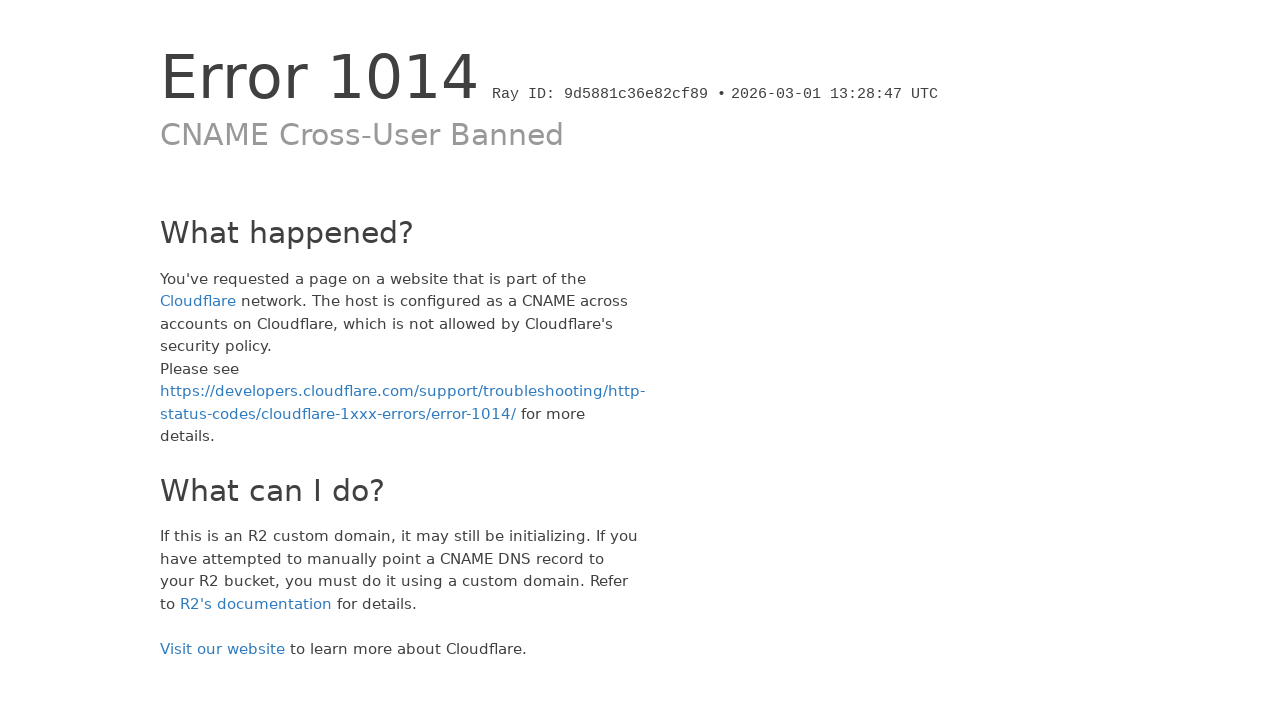

Navigated to Selenium Java course landing page
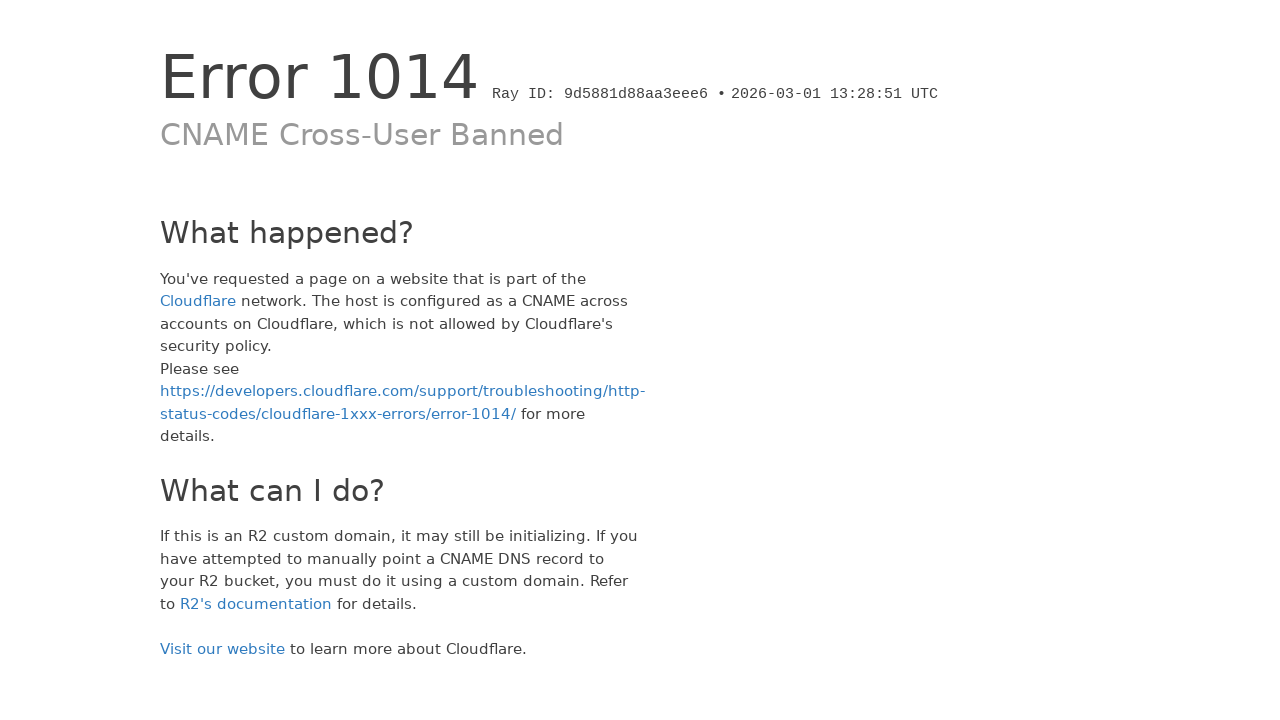

Scrolled to the bottom of the page to trigger lazy-loaded elements
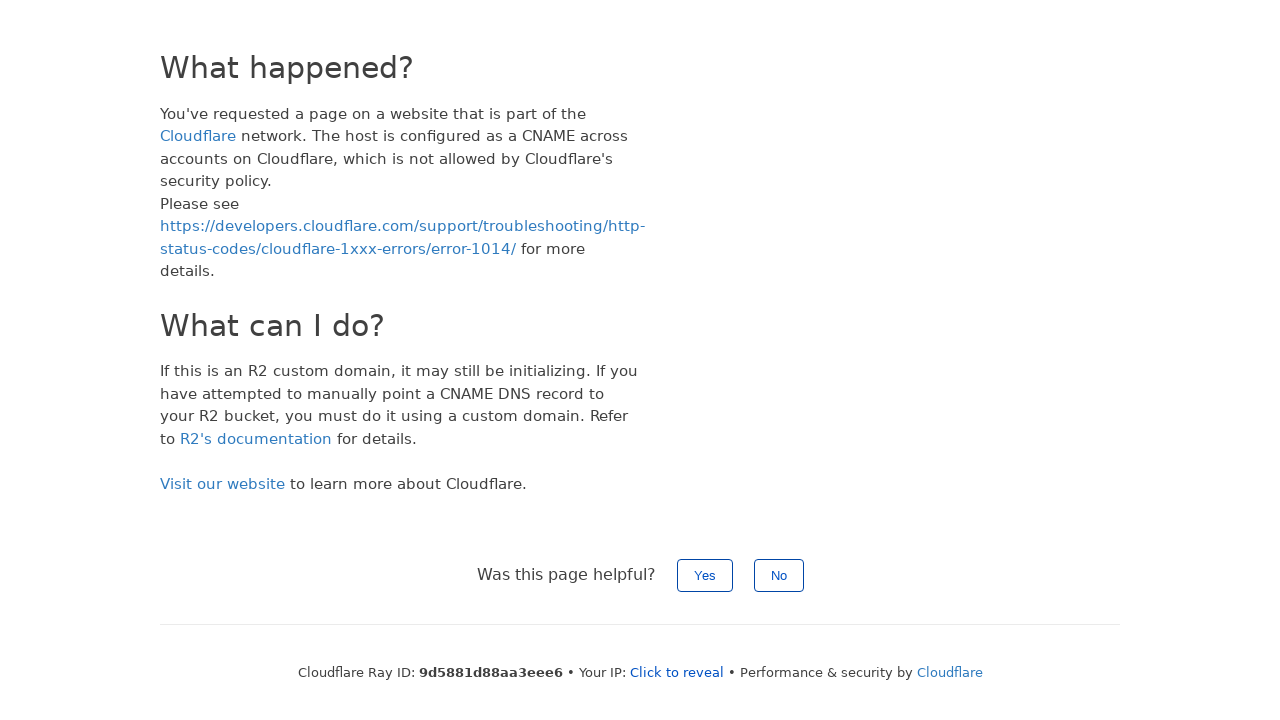

Waited 4 seconds for lazy-loaded dynamic elements to appear
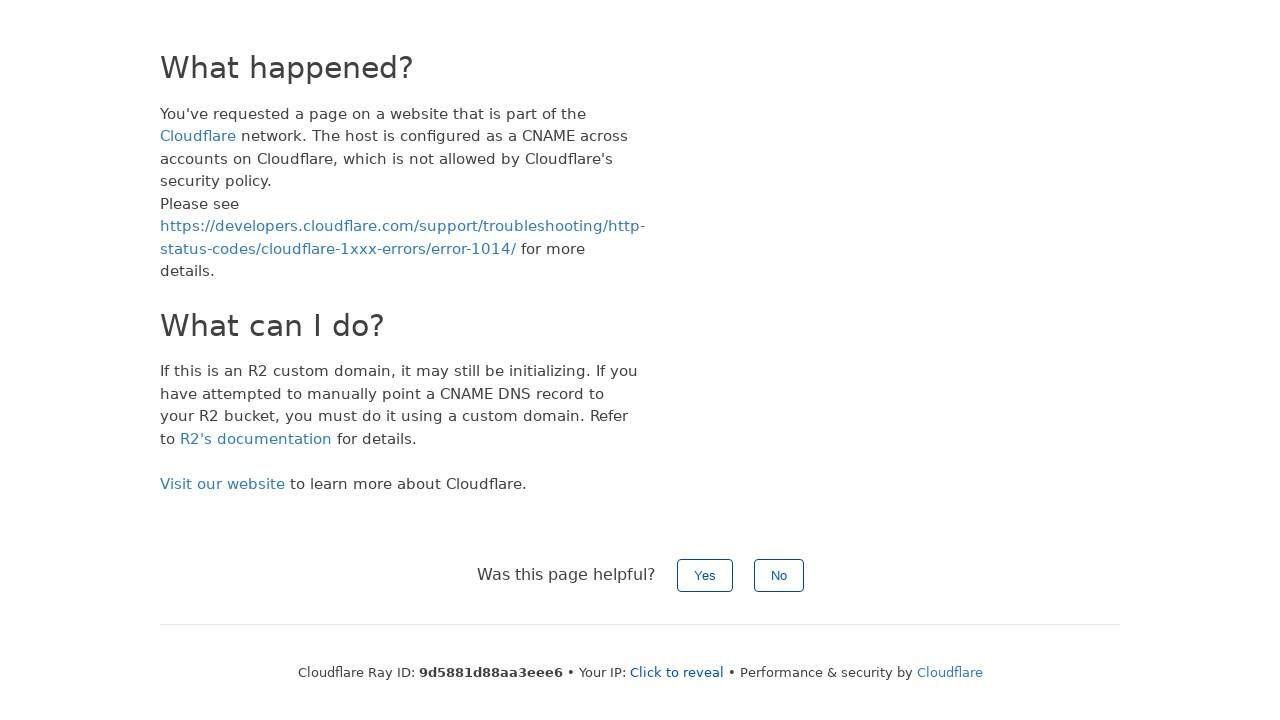

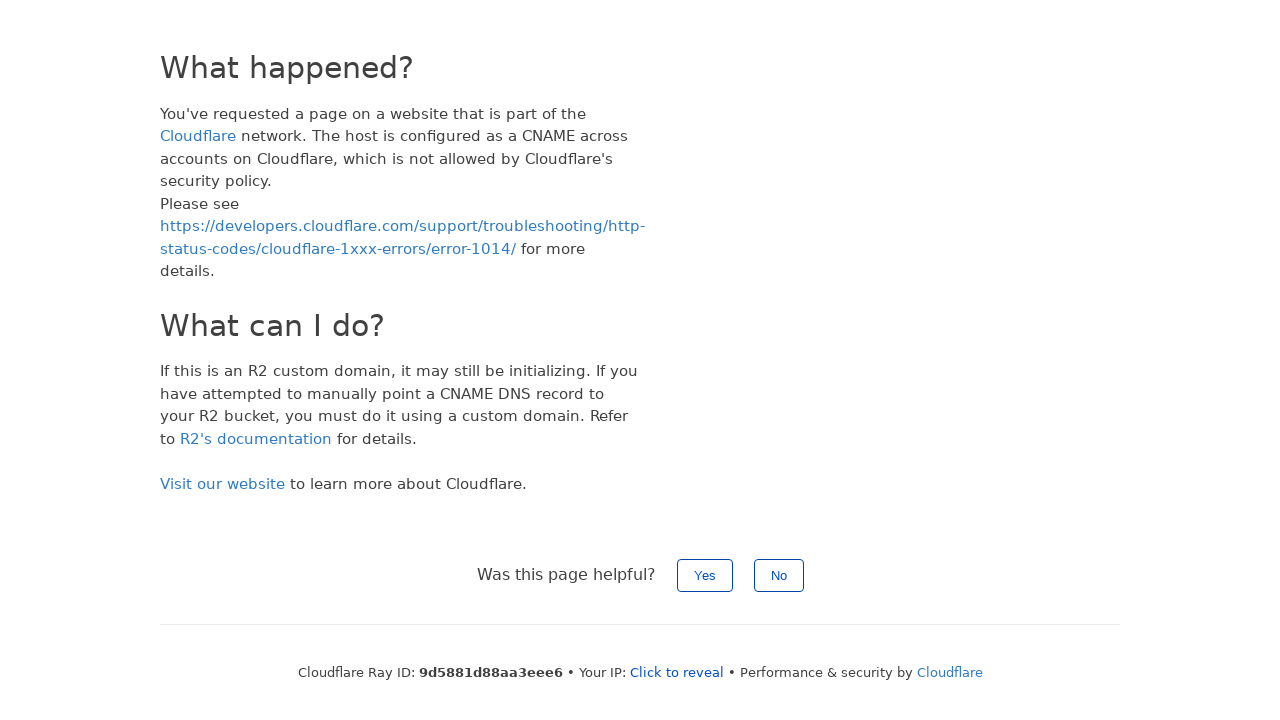